Tests the calculator demo app by entering 40 and 2 into input fields, clicking the Go button, and verifying the result equals 42

Starting URL: http://juliemr.github.io/protractor-demo/

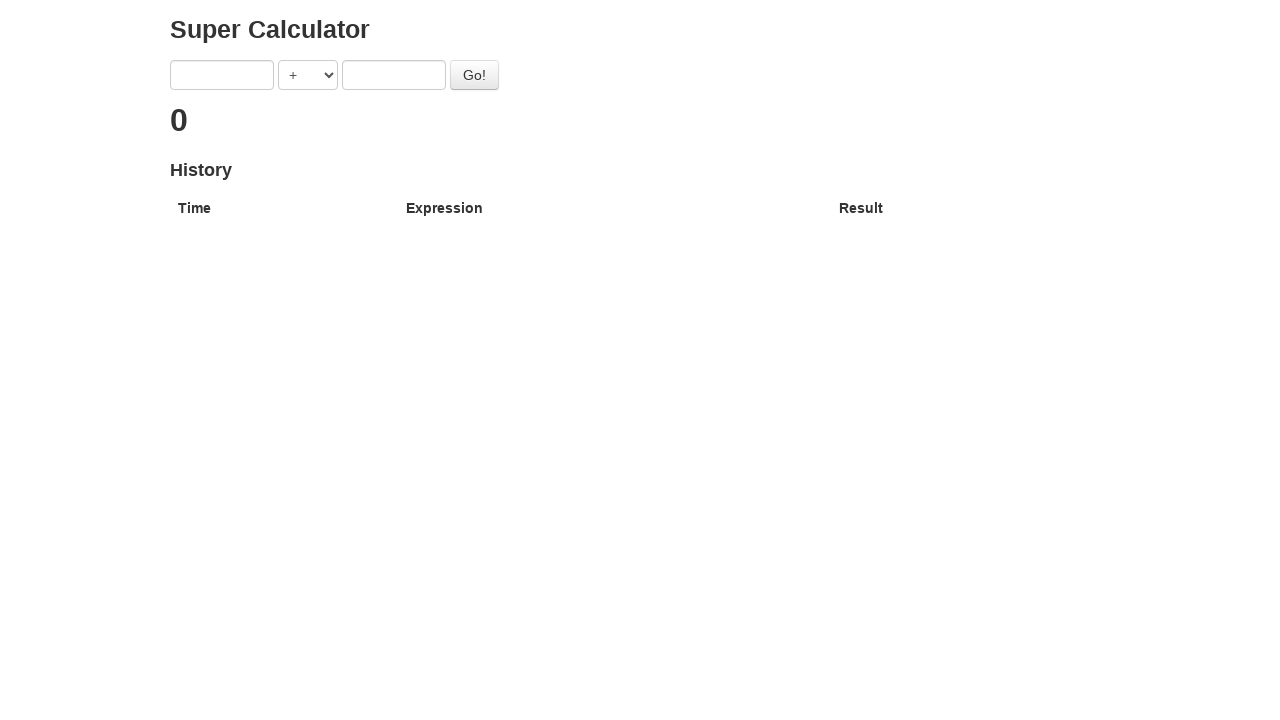

Entered 40 into first input field on input[ng-model='first']
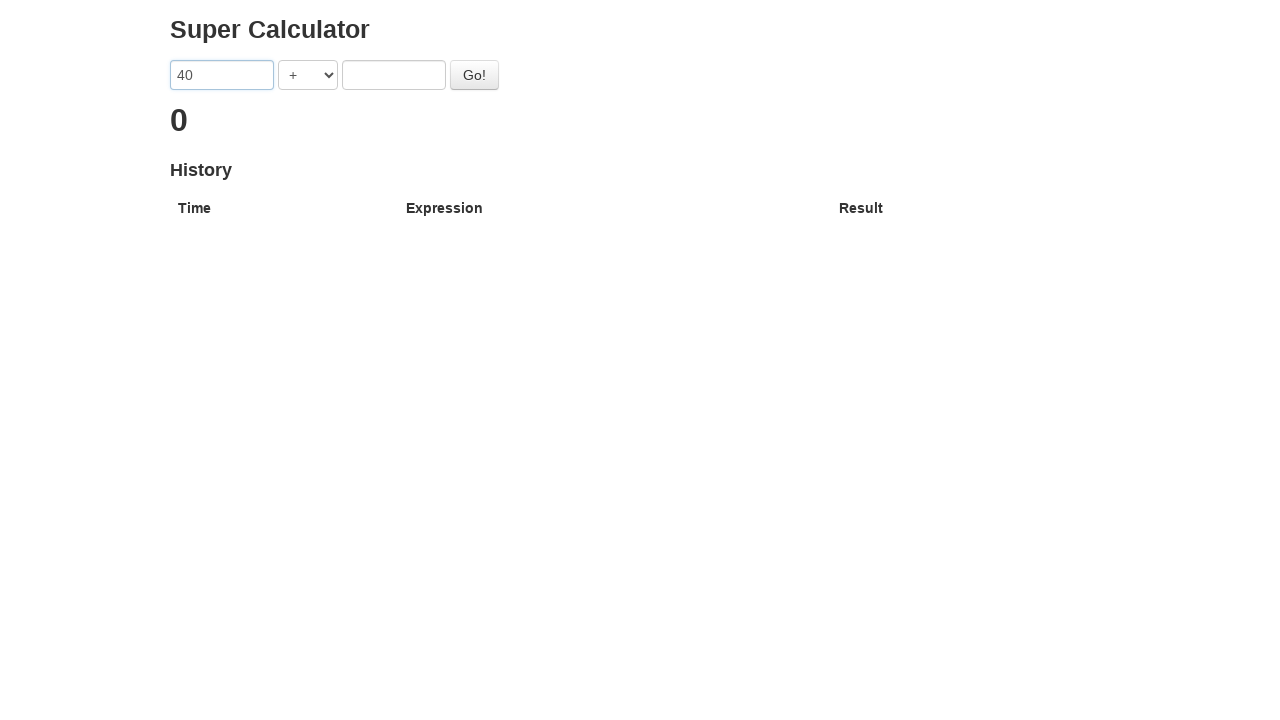

Entered 2 into second input field on input[ng-model='second']
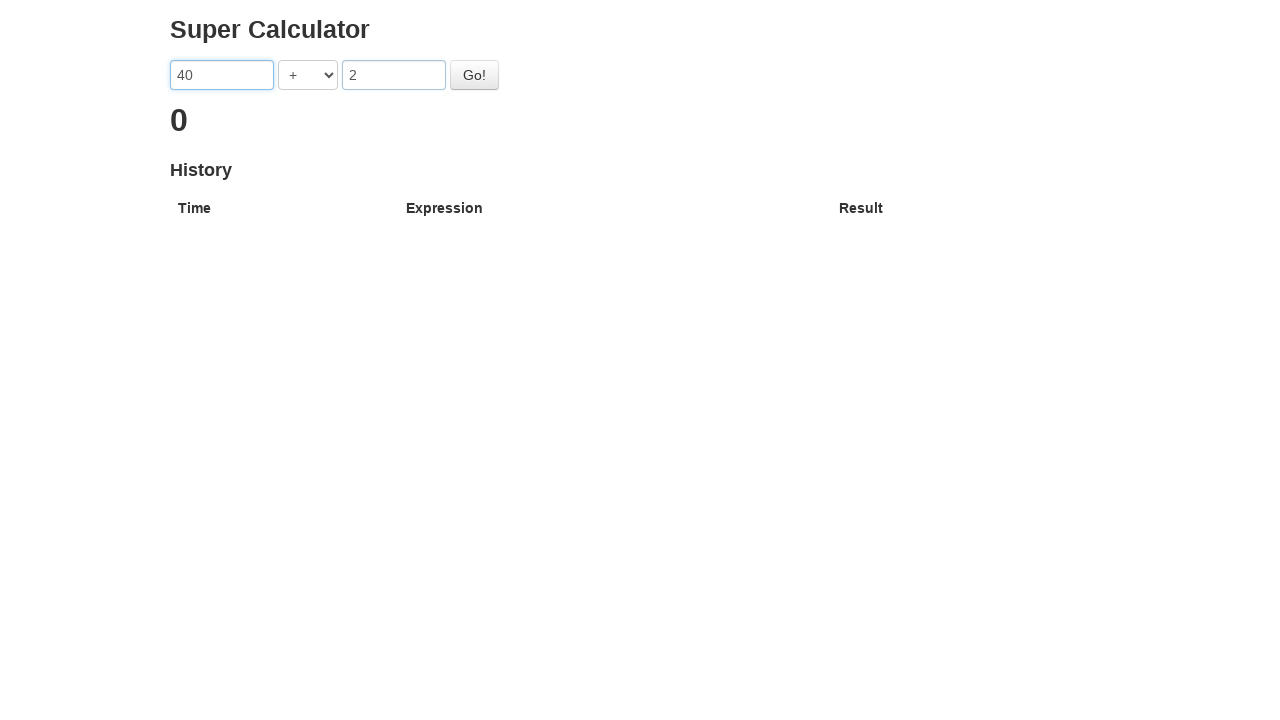

Clicked the Go button at (474, 75) on #gobutton
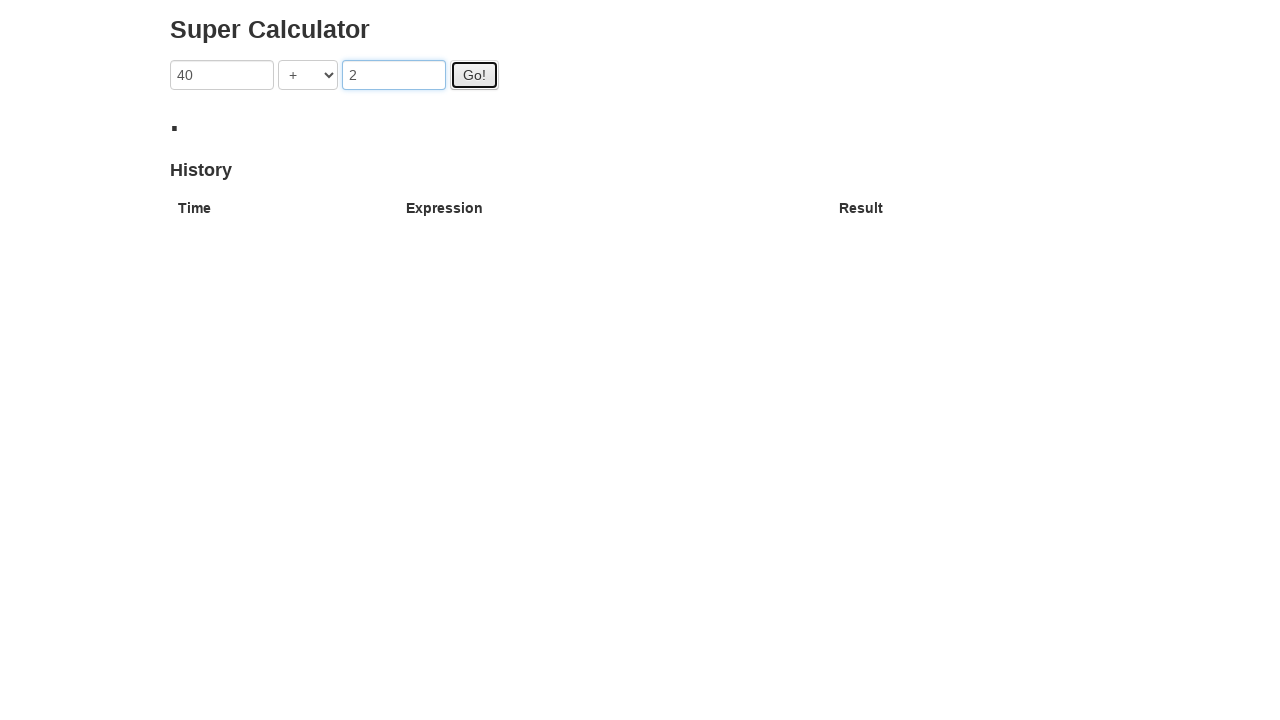

Result element loaded, showing calculation of 40 + 2 = 42
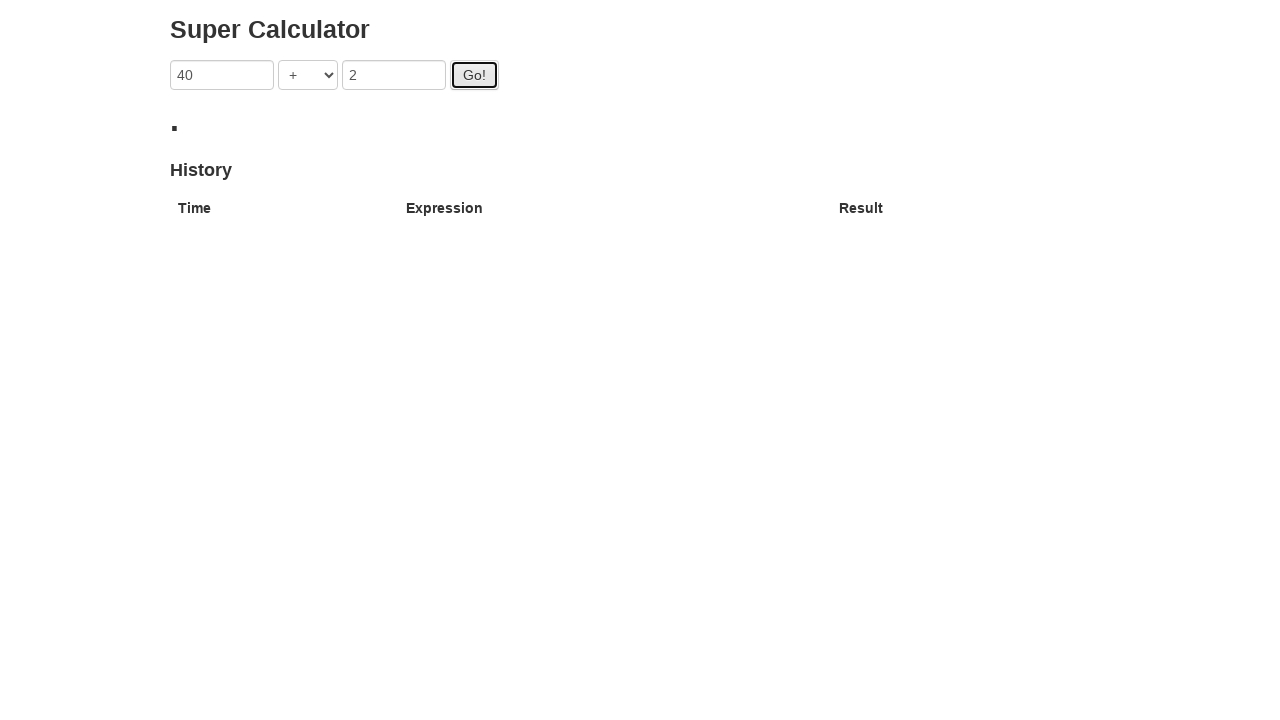

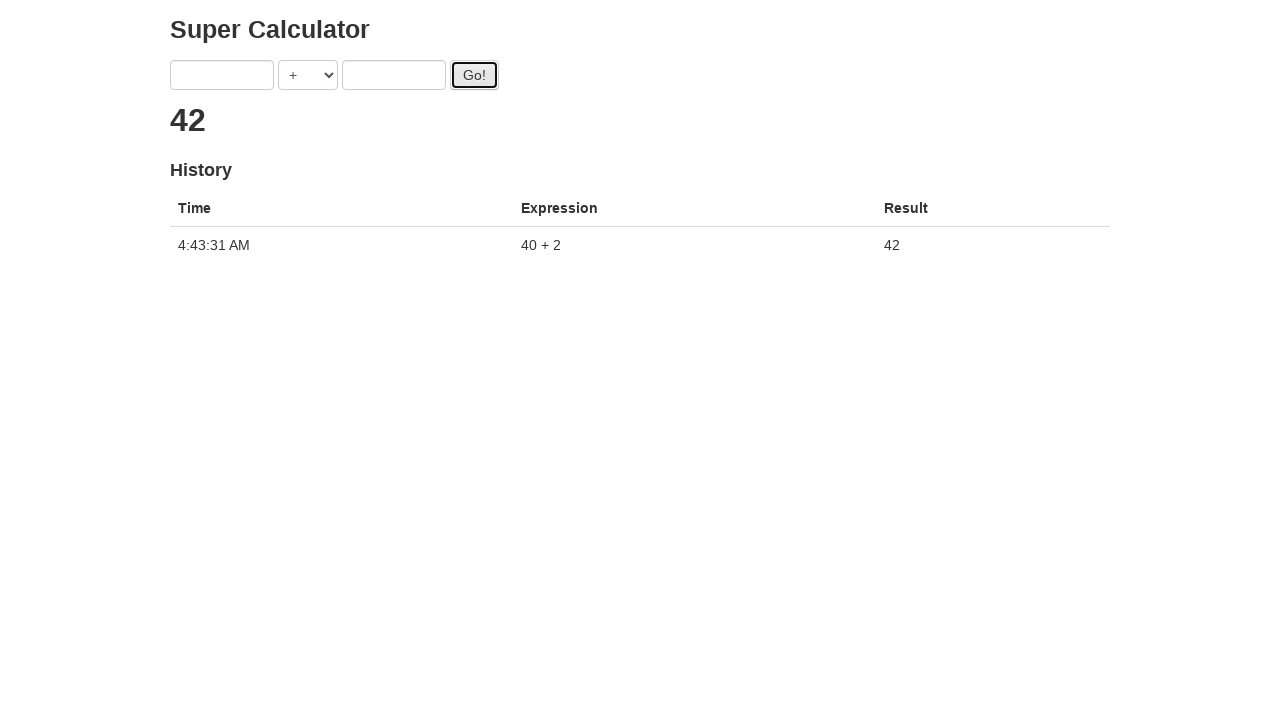